Navigates to a contact form samples page and clicks on a link element in the page navigation

Starting URL: https://www.mycontactform.com/samples.php

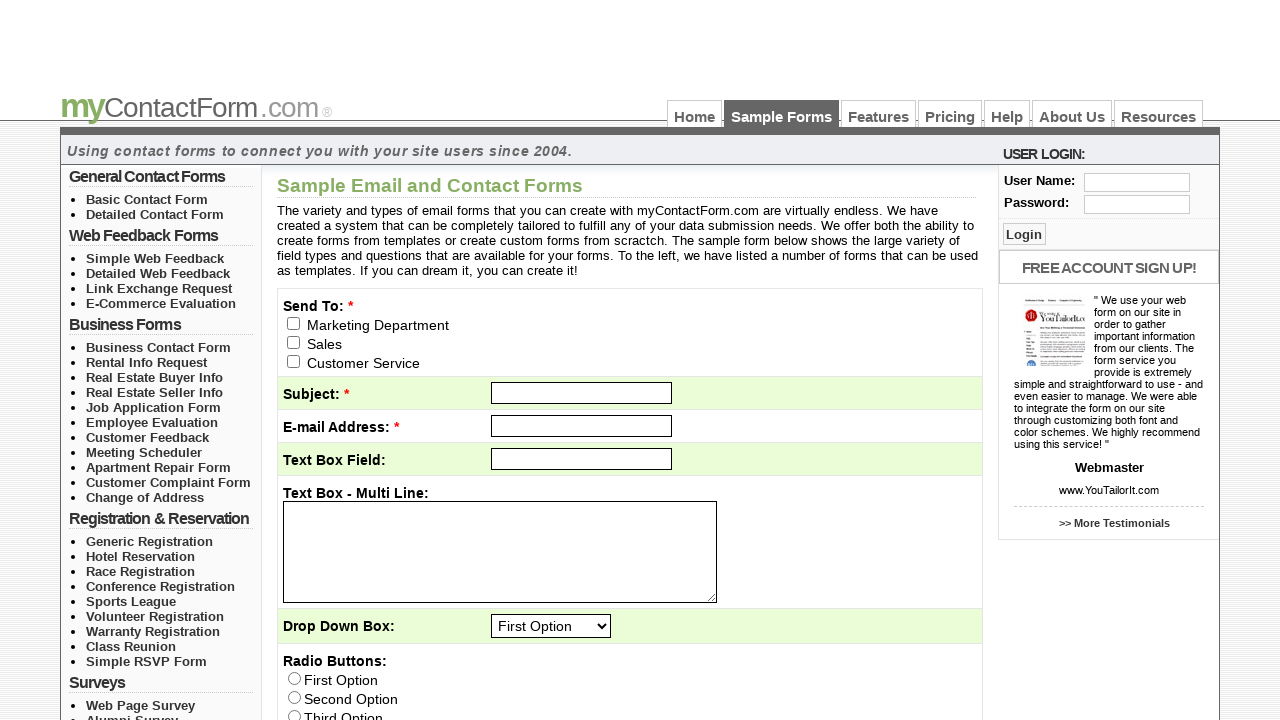

Navigated to contact form samples page
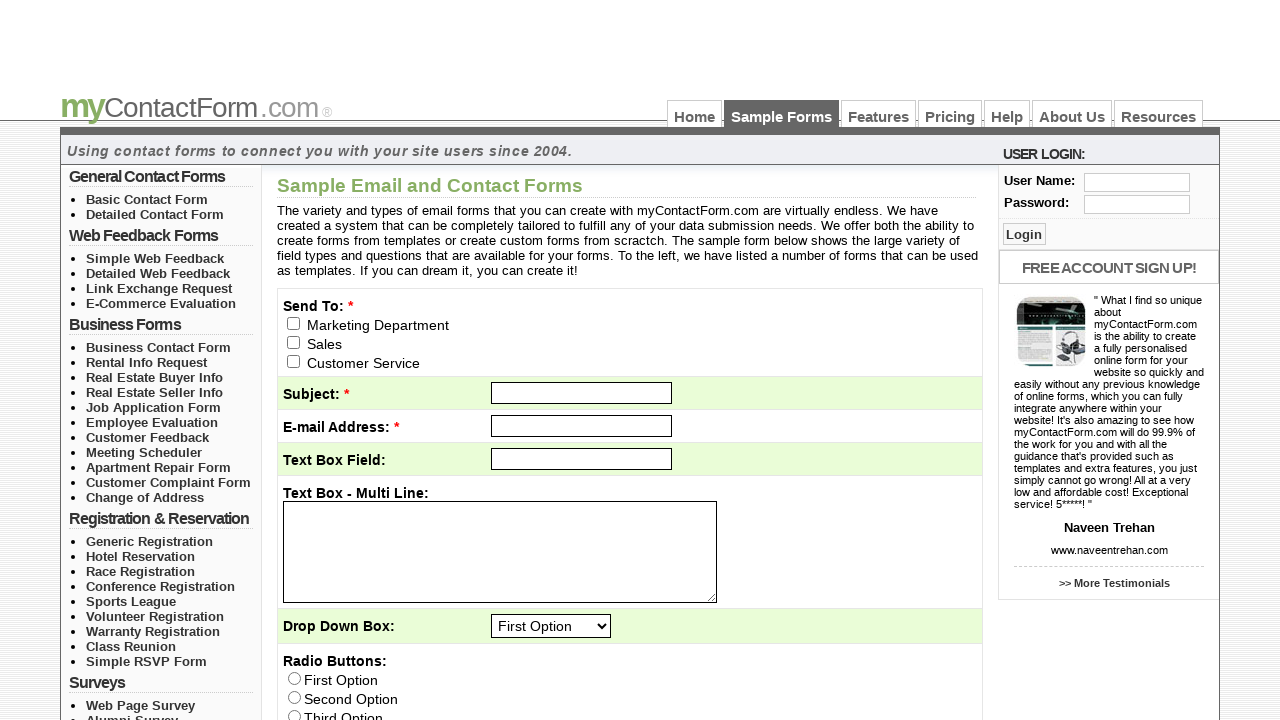

Clicked on navigation link in page at (147, 199) on xpath=//html/body/div[3]/div[1]/div[1]/ul/li/a
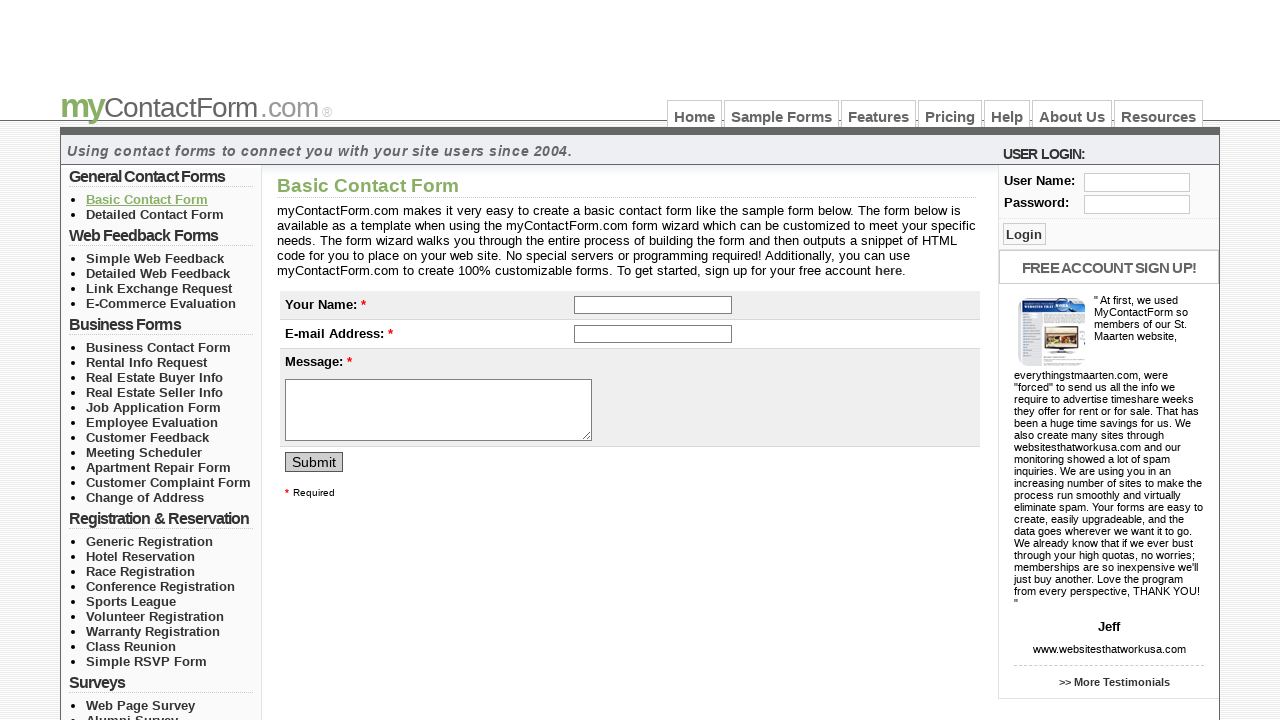

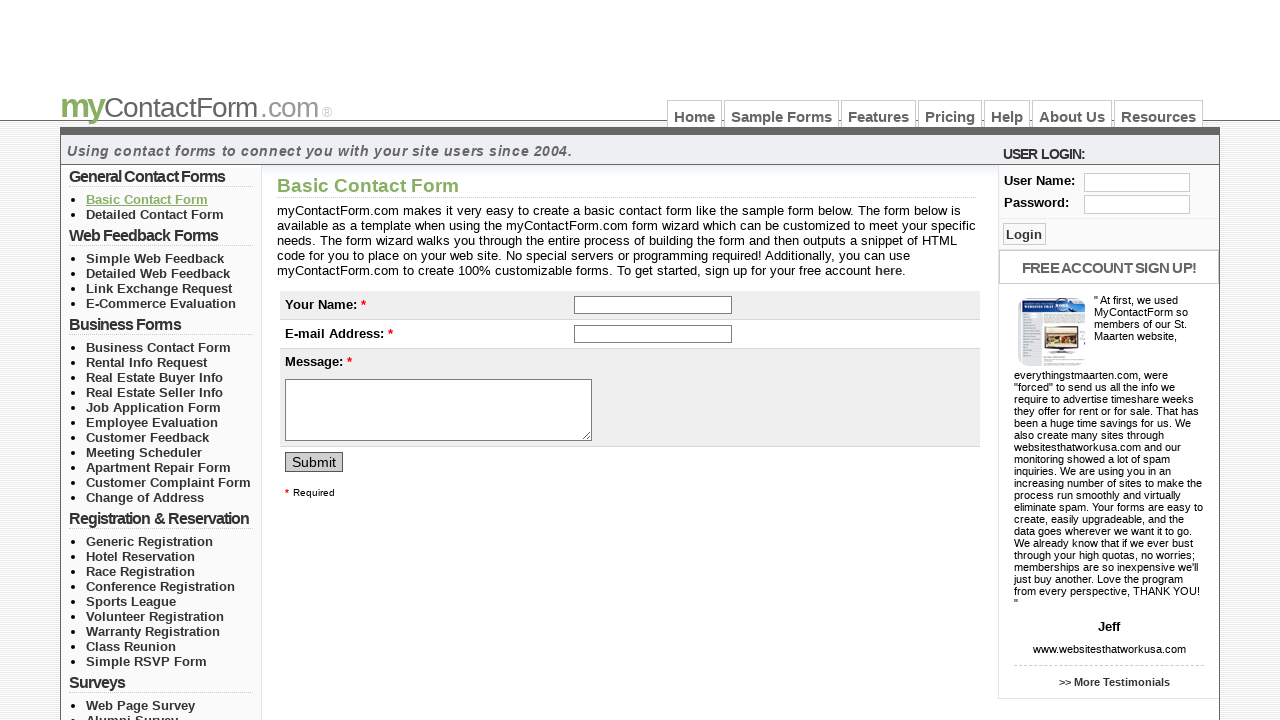